Tests search functionality by filling the search box and clicking the nearby search button

Starting URL: https://omayo.blogspot.com

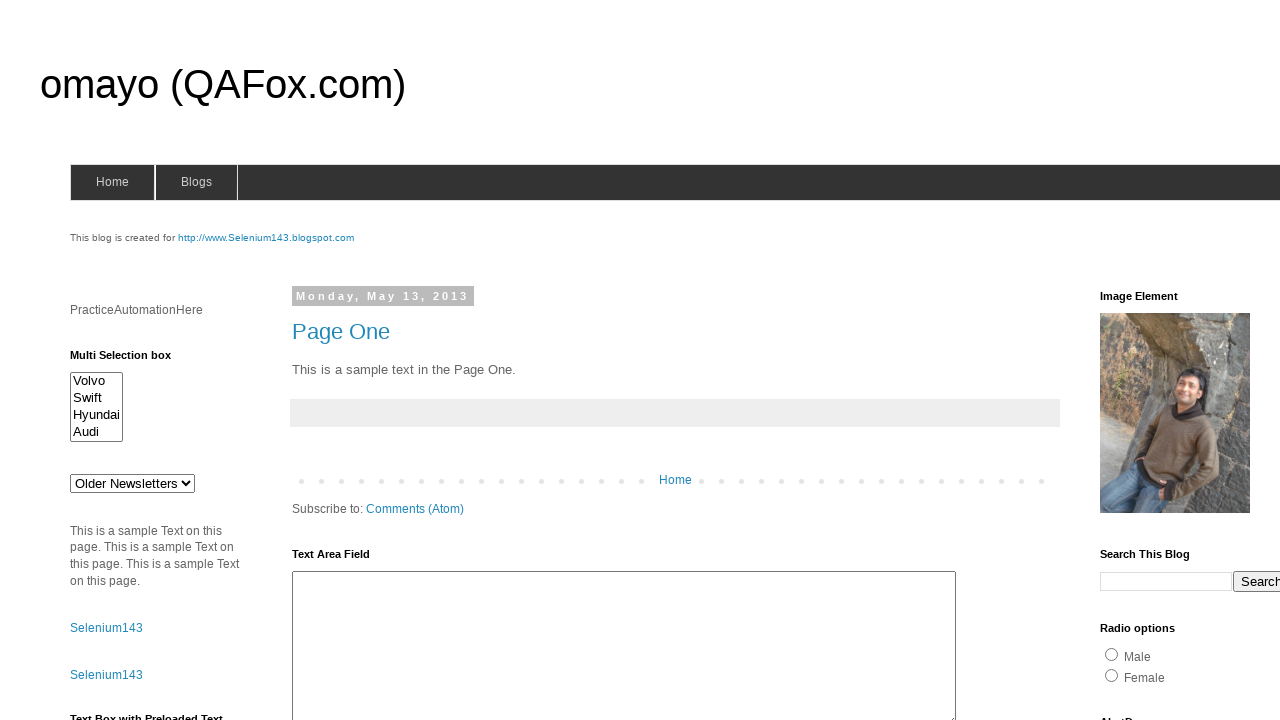

Filled search box with 'ab' on input[name='q']
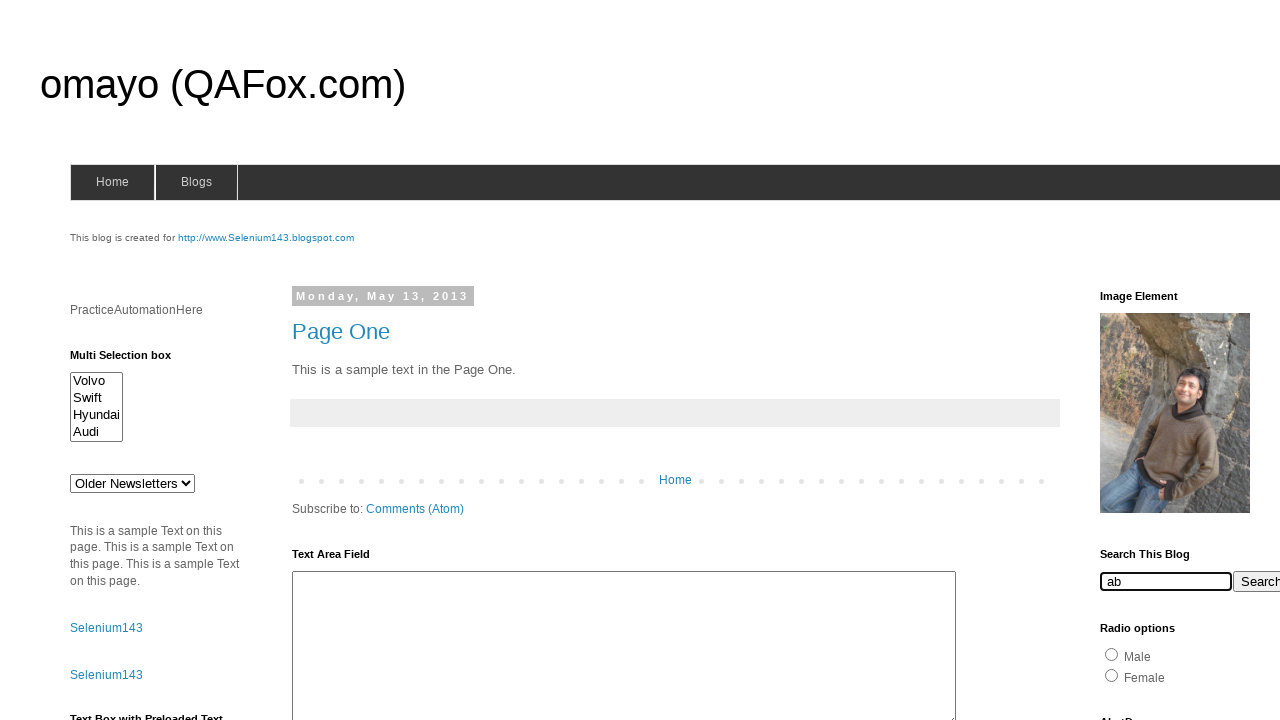

Clicked the search button at (1250, 581) on .gsc-search-button
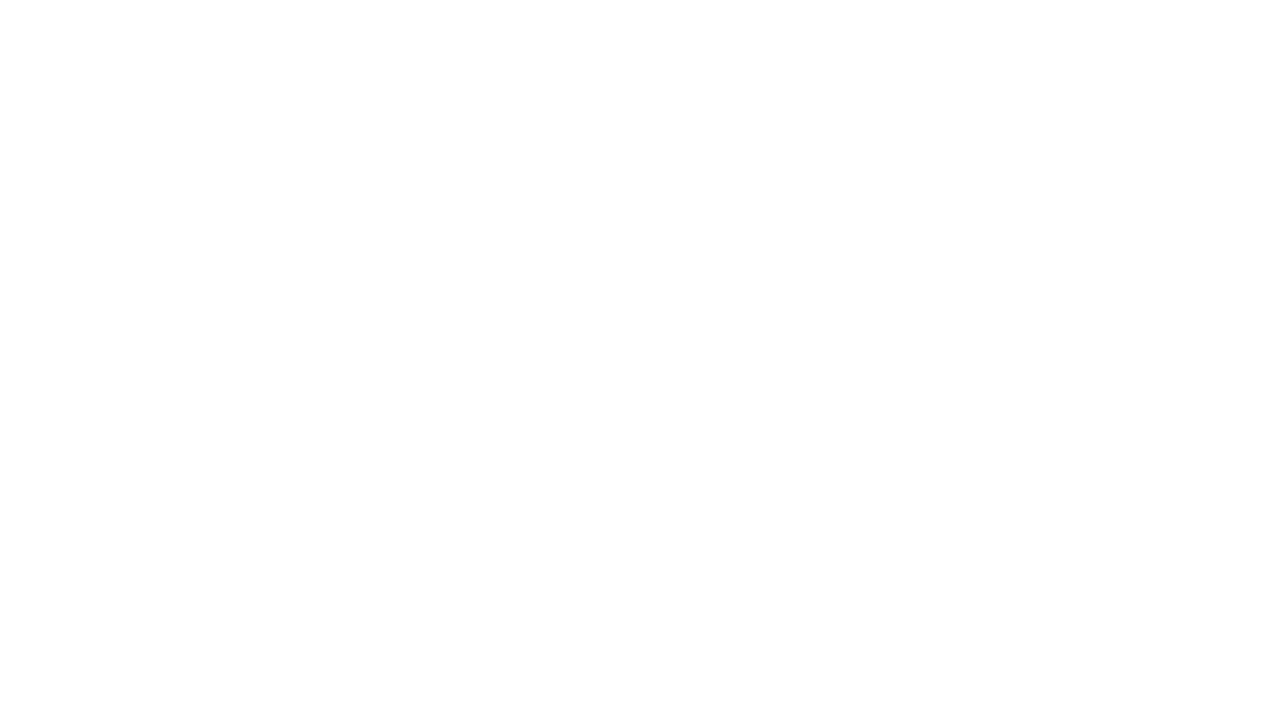

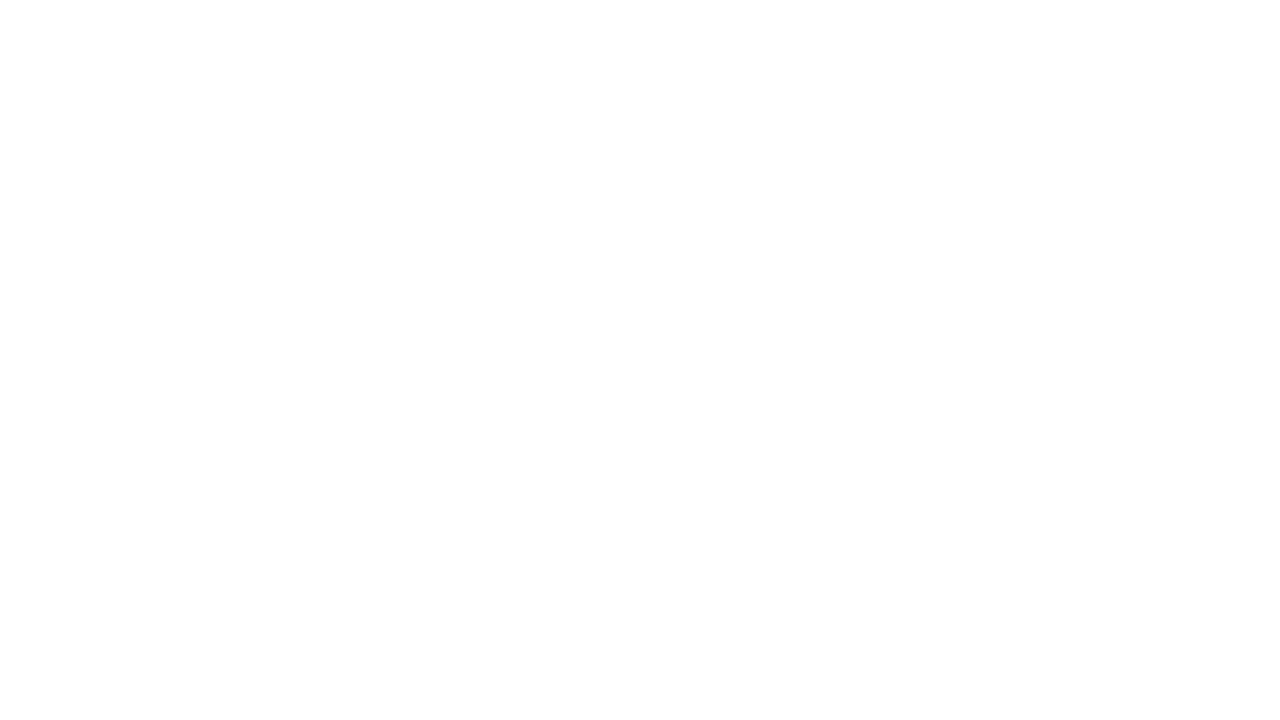